Navigates to the demo table page and verifies that username column data is present in table 1.

Starting URL: http://automationbykrishna.com

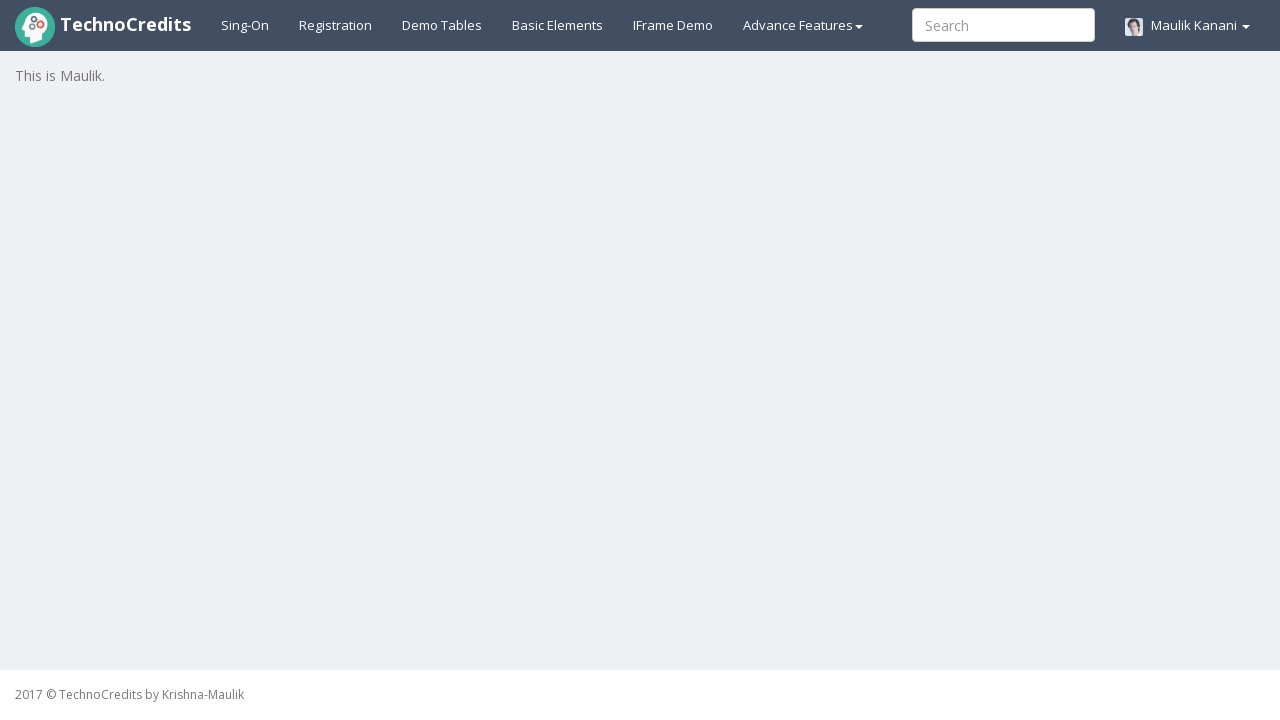

Clicked on Demotable link at (442, 25) on a#demotable
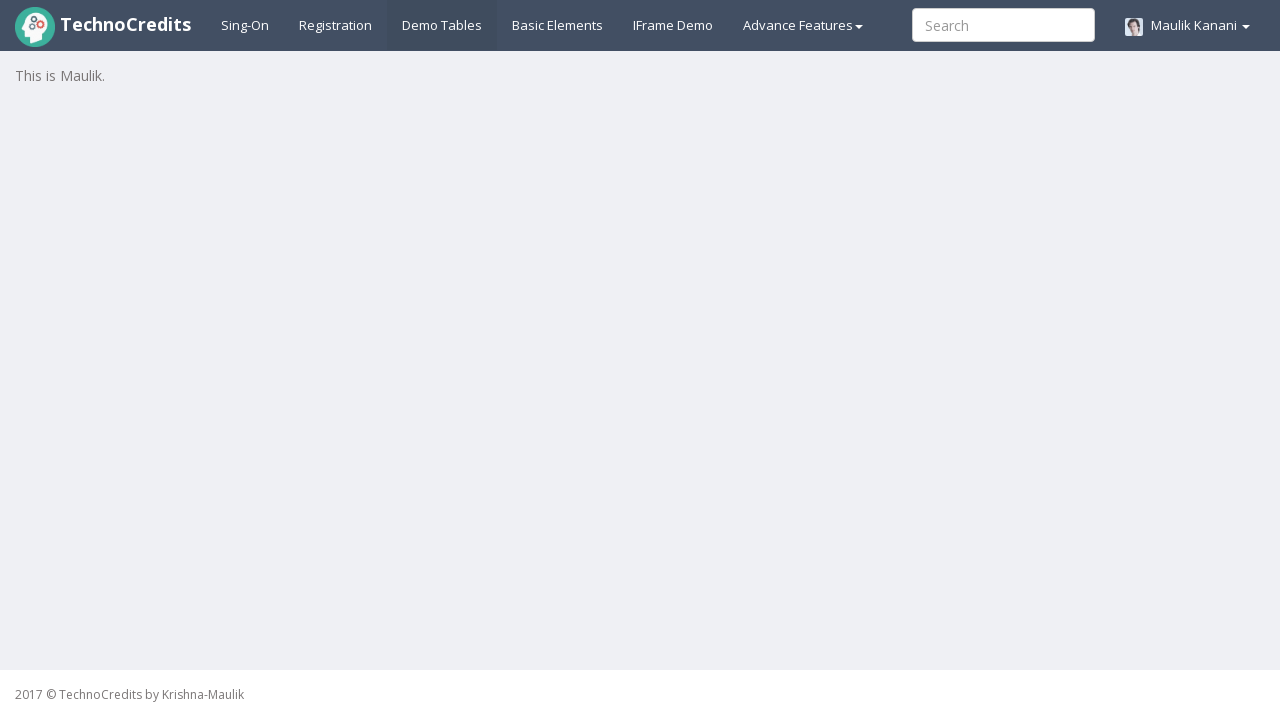

Username column data loaded in table 1
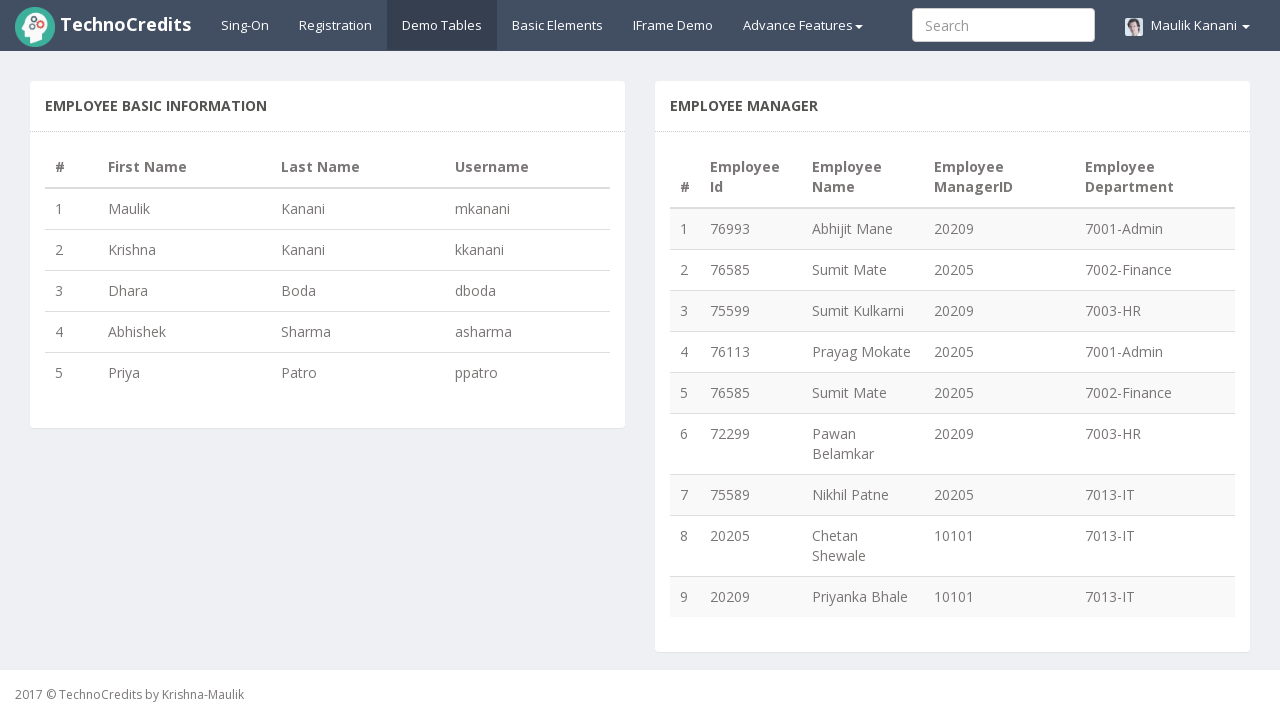

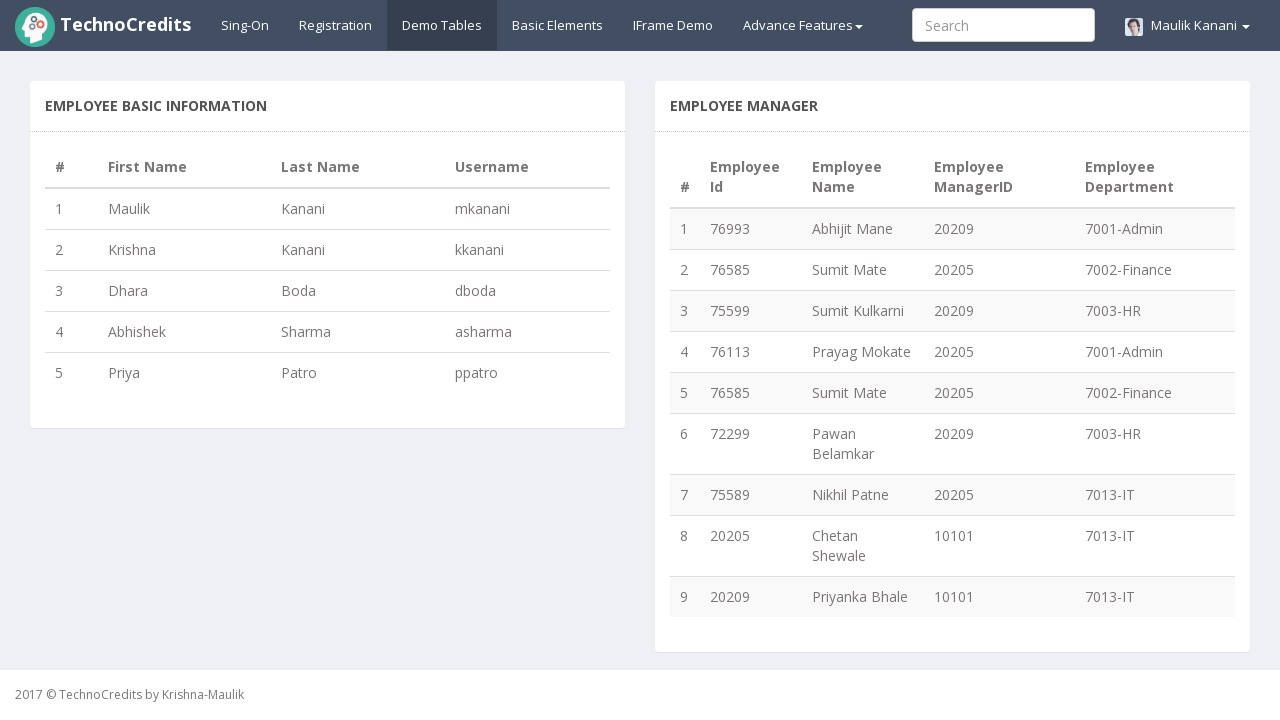